Navigates to an outage tracker website, waits for the data table to load, then iterates through pagination buttons to navigate through multiple pages of outage results.

Starting URL: https://www.outagetracker.com.au/outage-list

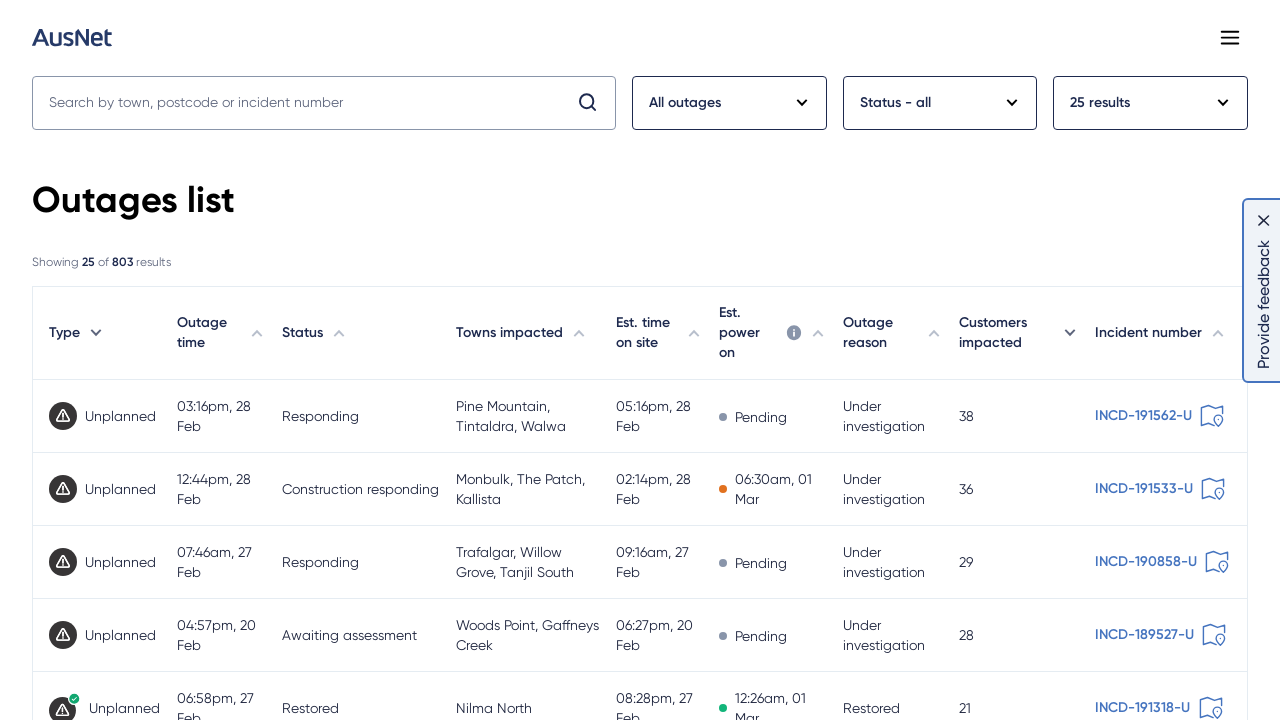

Main content area loaded
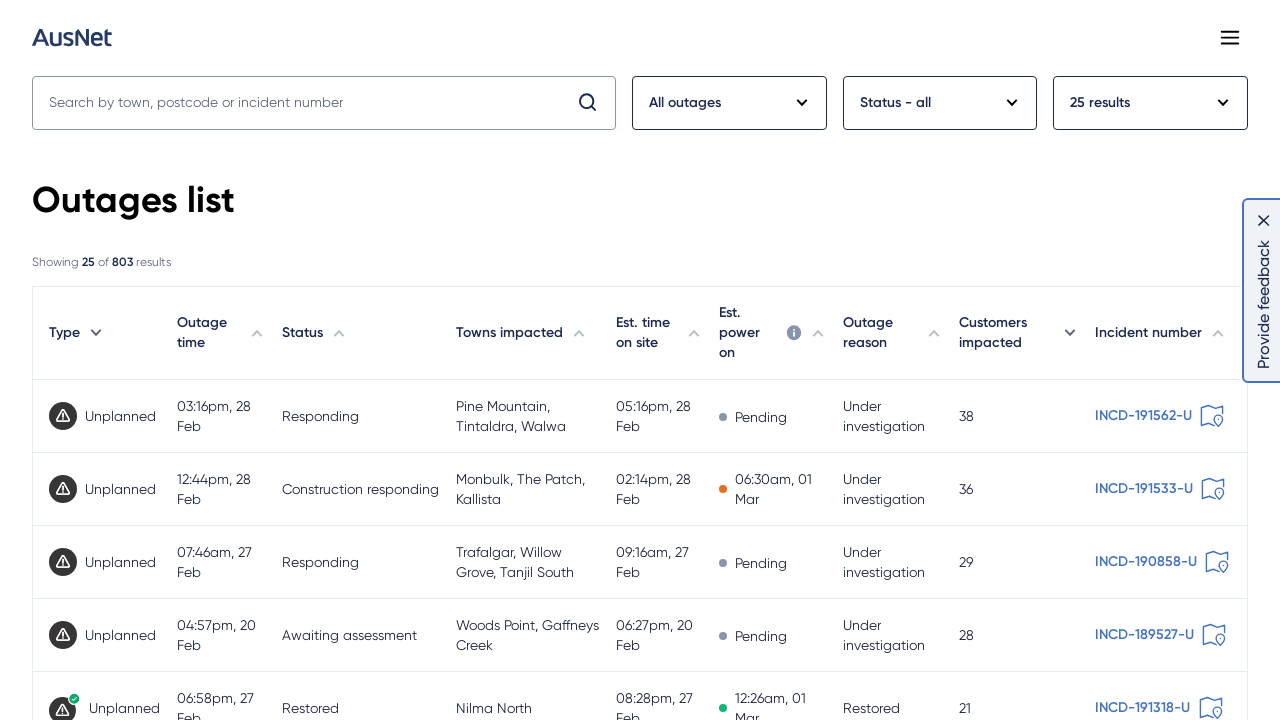

Data table loaded and visible
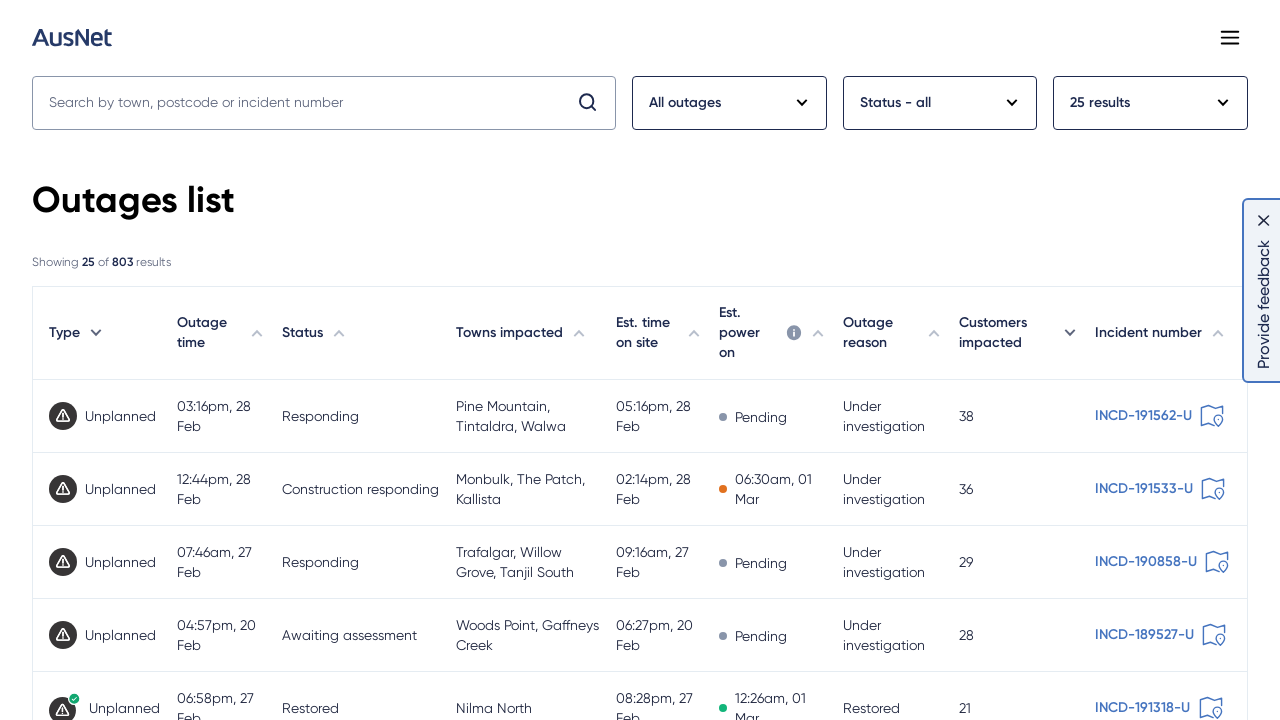

Pagination container located and ready
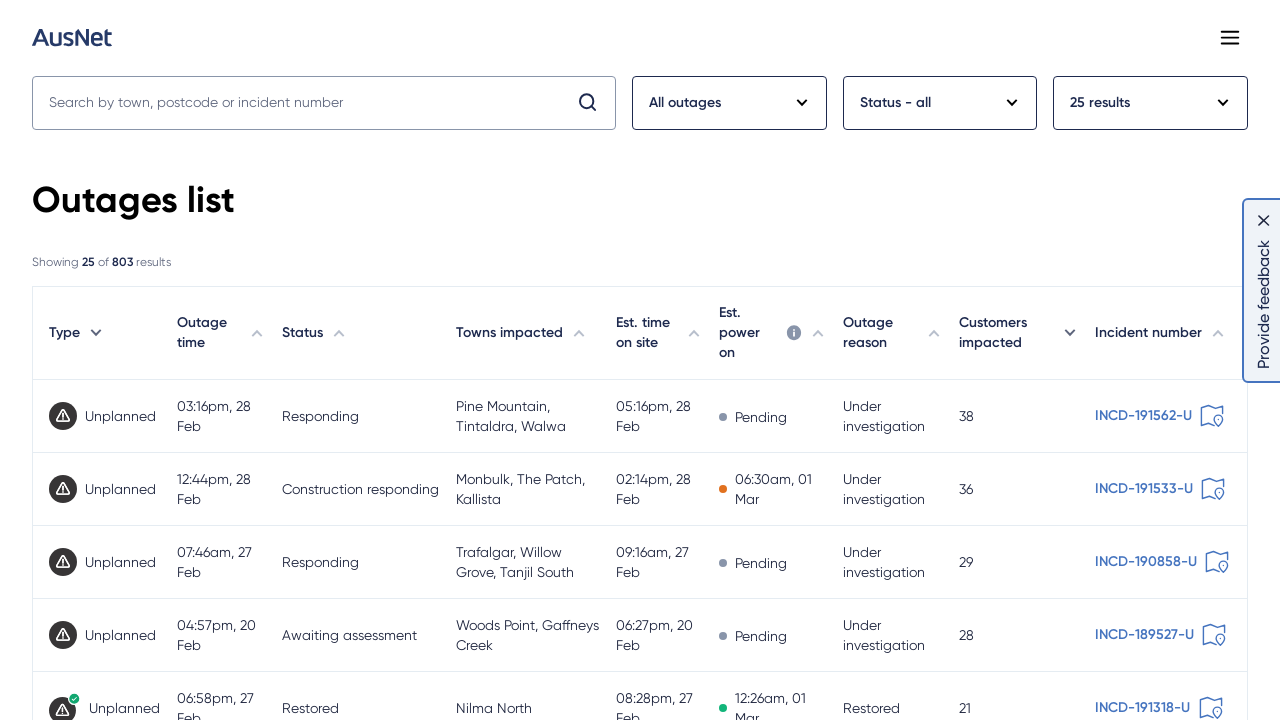

Found 8 pagination buttons
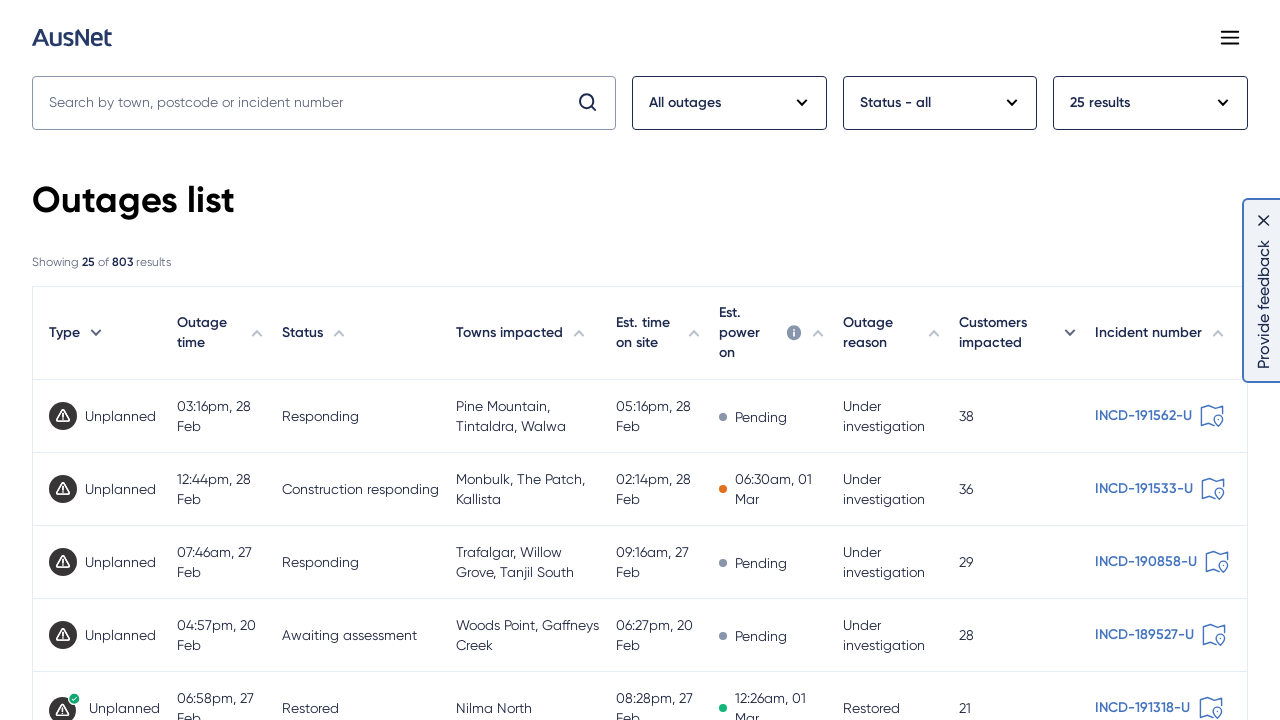

Clicked pagination button: Page 2 at (580, 670) on xpath=//*[@id="__next"]/main/div[2]/div[4]/div[2] >> button >> nth=2
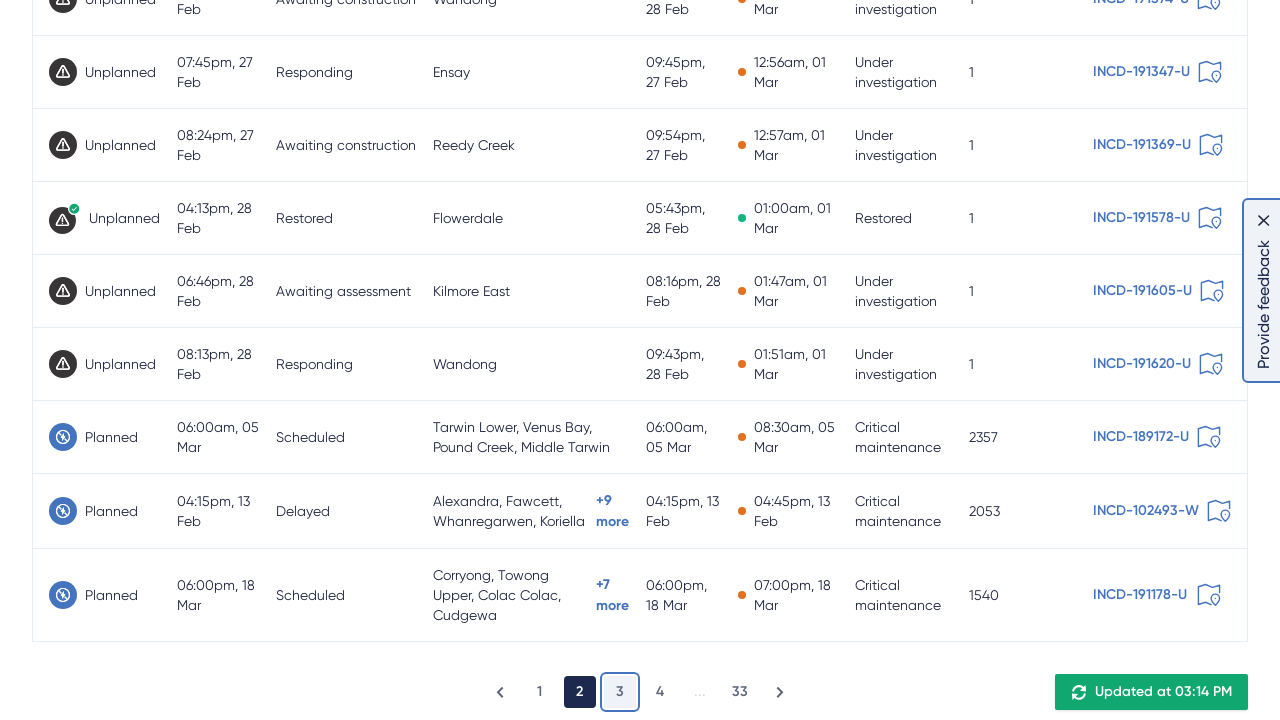

Waited for table to update after clicking Page 2
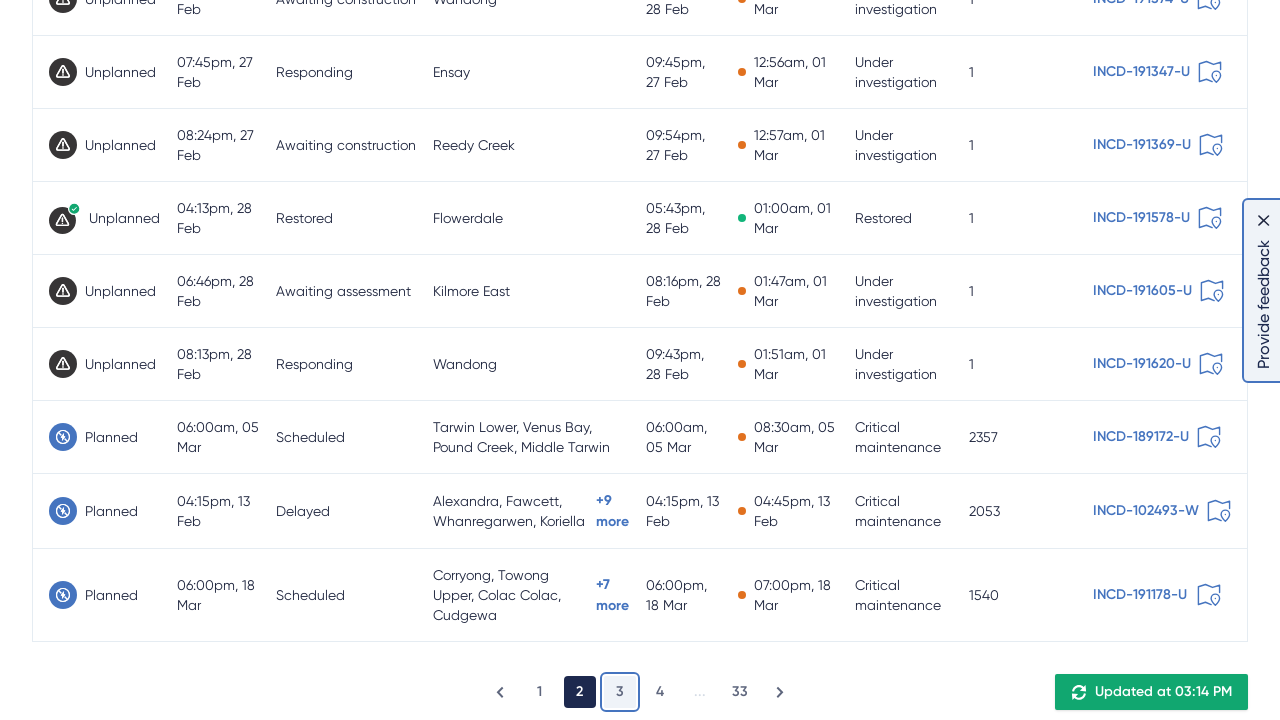

Verified table rows are visible on Page 2
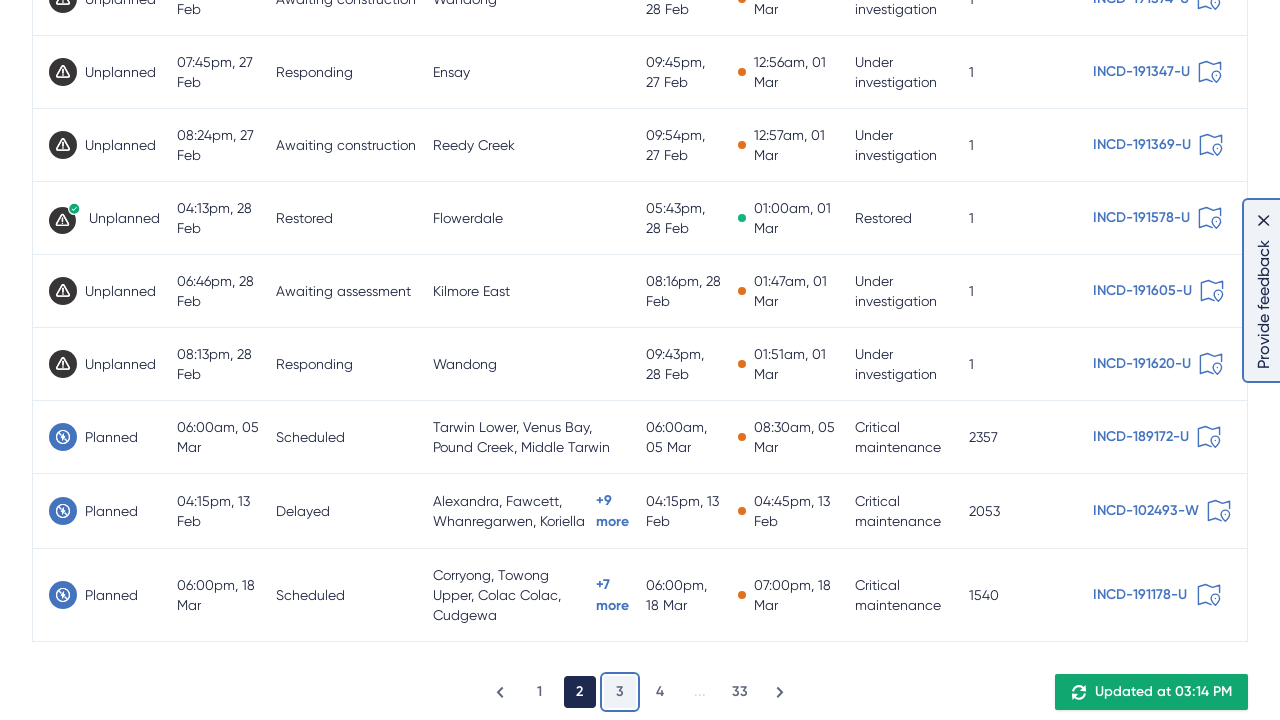

Clicked pagination button: Page 3 at (620, 692) on xpath=//*[@id="__next"]/main/div[2]/div[4]/div[2] >> button >> nth=3
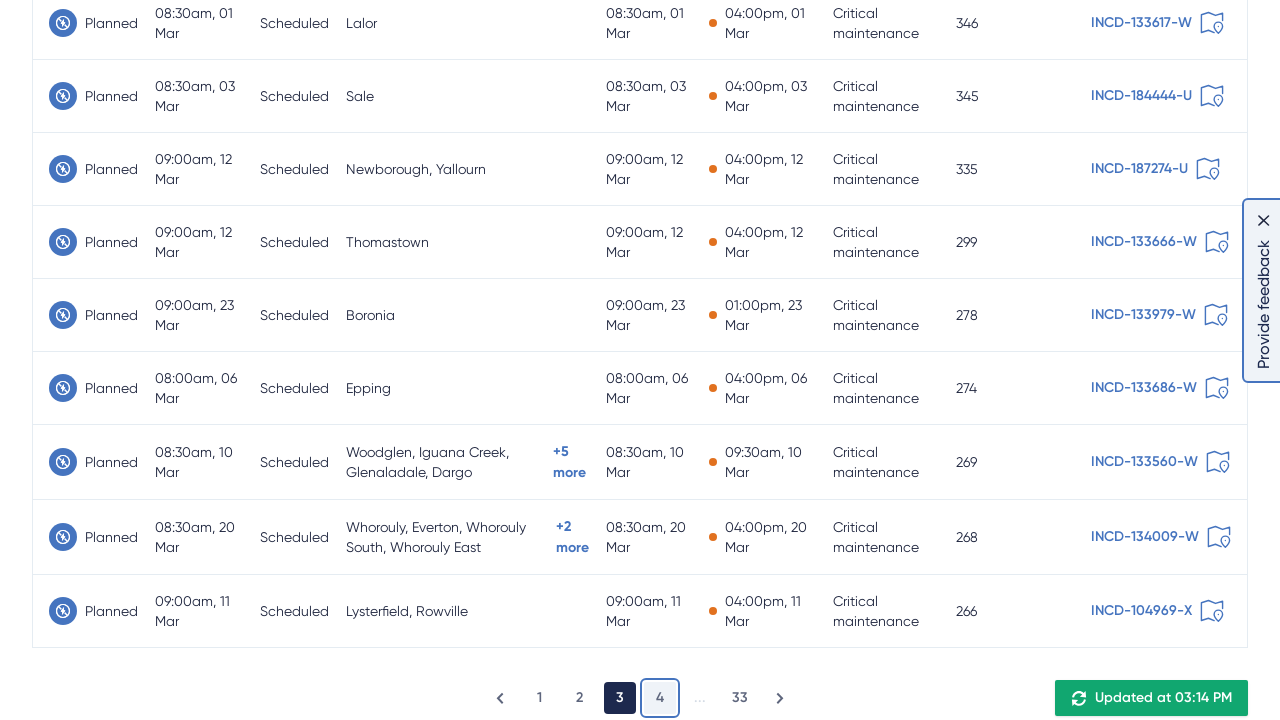

Waited for table to update after clicking Page 3
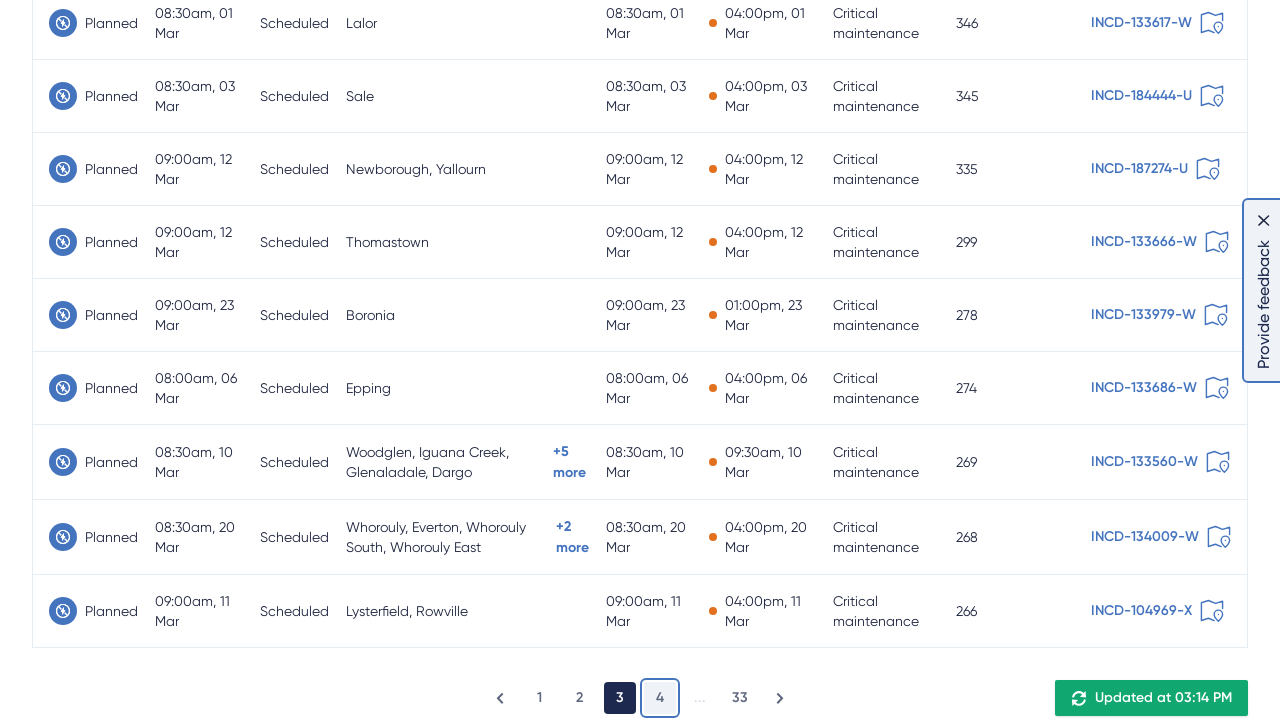

Verified table rows are visible on Page 3
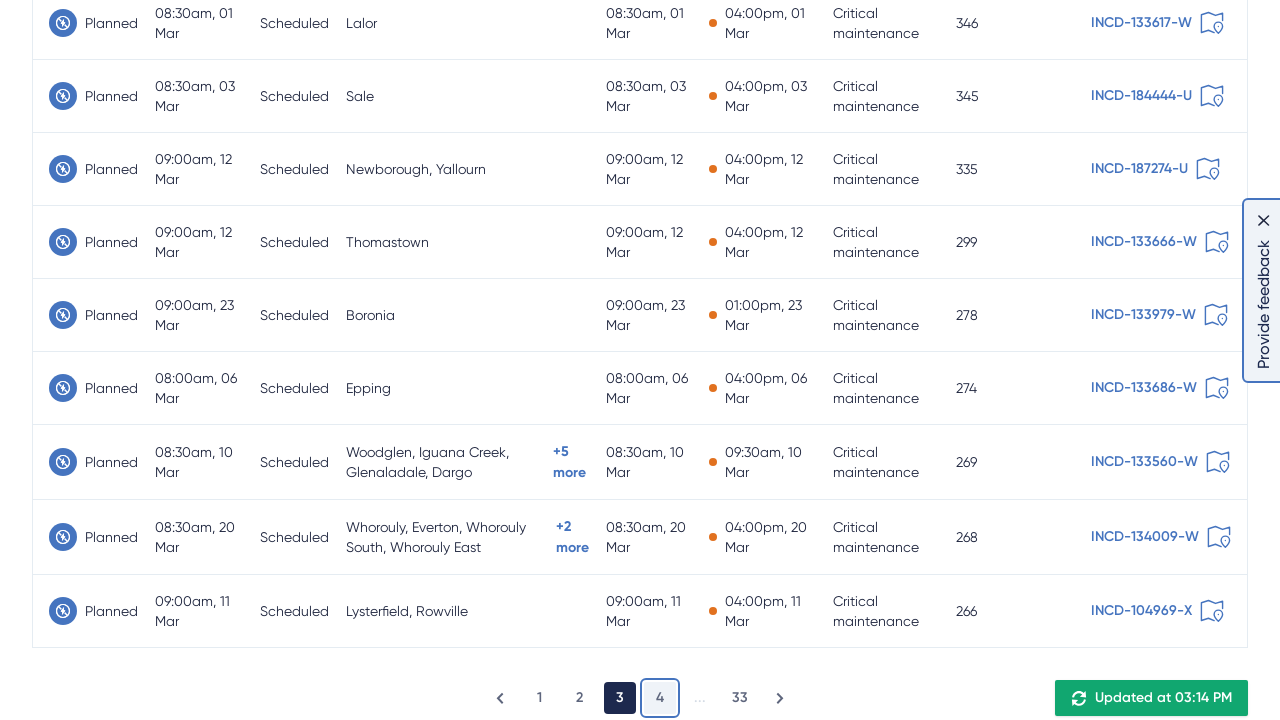

Clicked pagination button: Page 4 at (660, 698) on xpath=//*[@id="__next"]/main/div[2]/div[4]/div[2] >> button >> nth=4
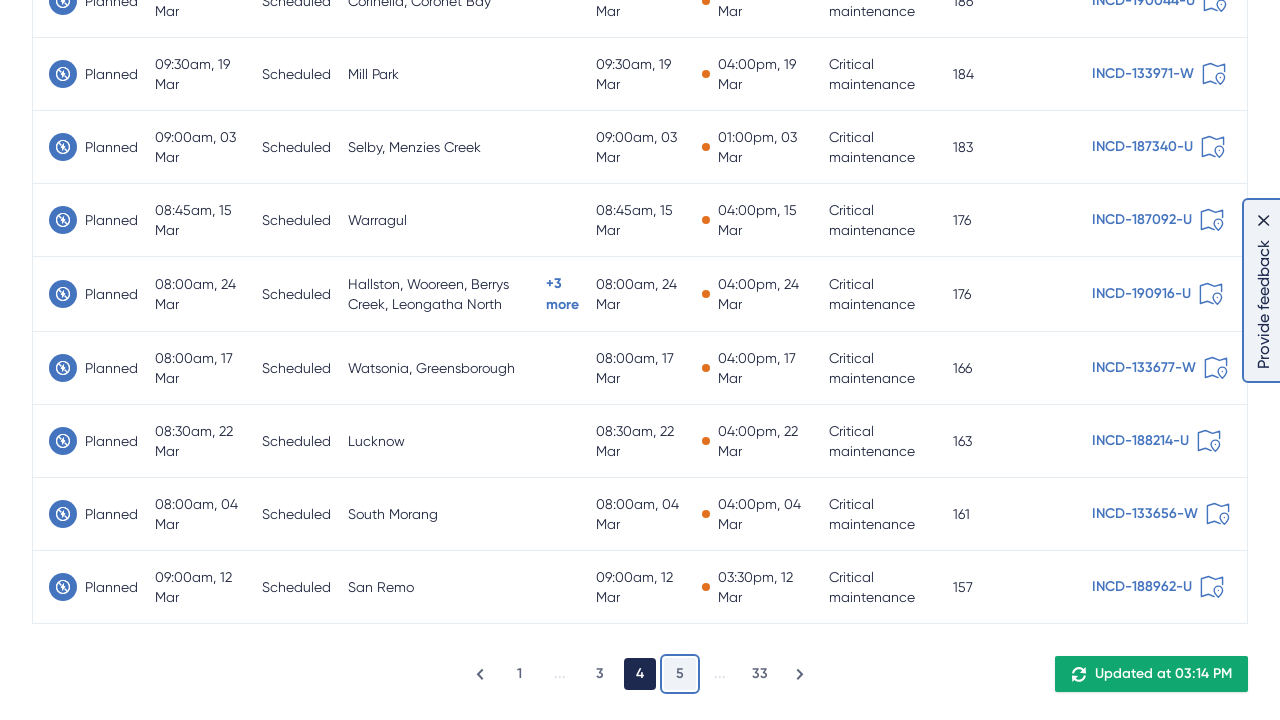

Waited for table to update after clicking Page 4
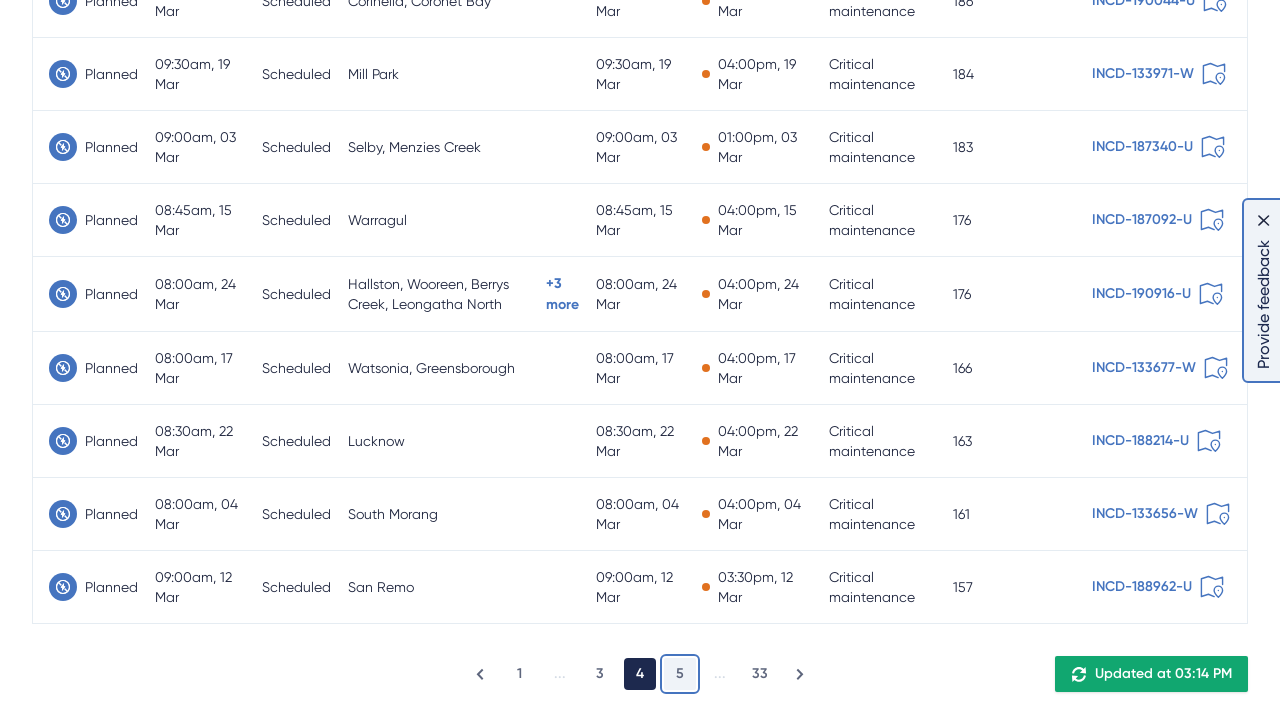

Verified table rows are visible on Page 4
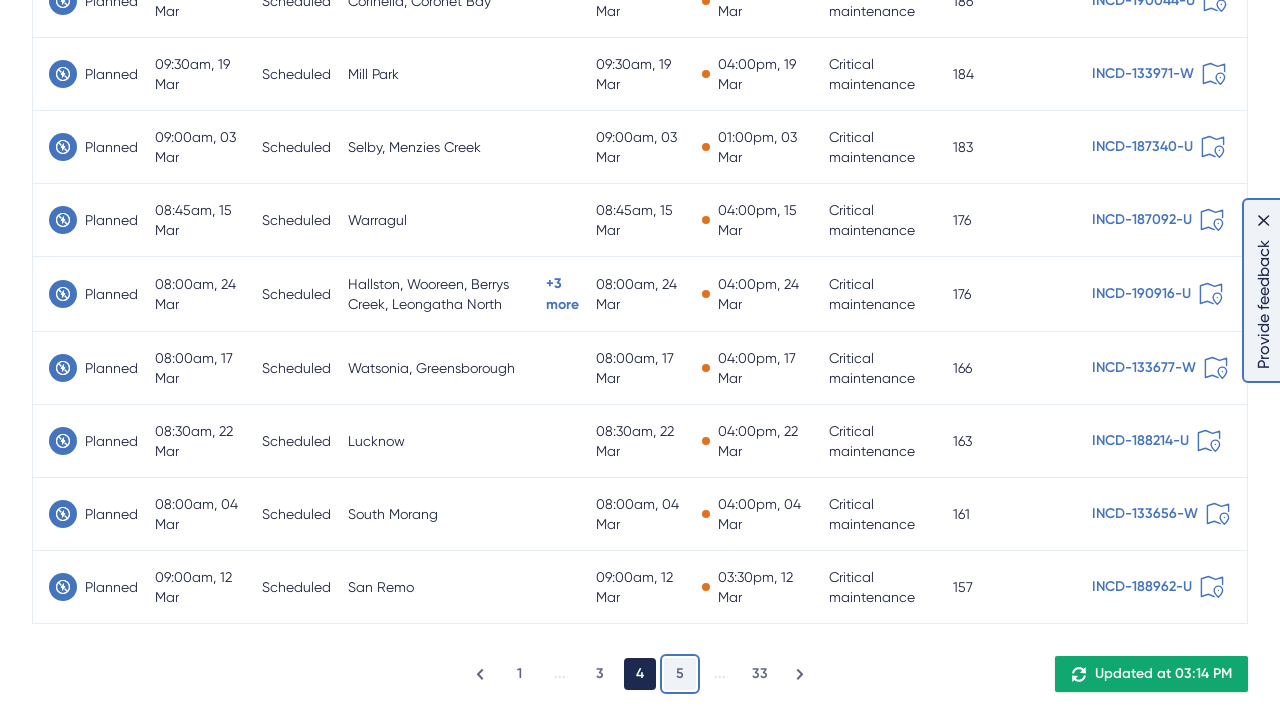

Clicked pagination button: Page 5 at (680, 674) on xpath=//*[@id="__next"]/main/div[2]/div[4]/div[2] >> button >> nth=5
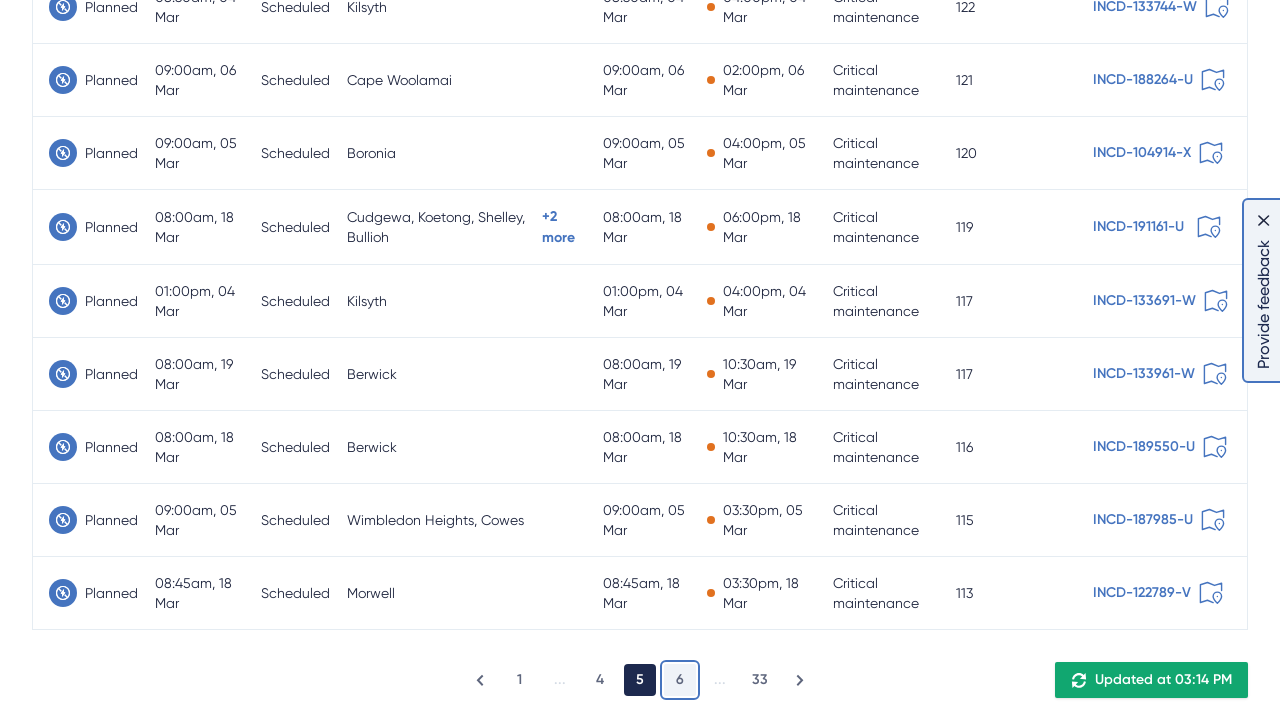

Waited for table to update after clicking Page 5
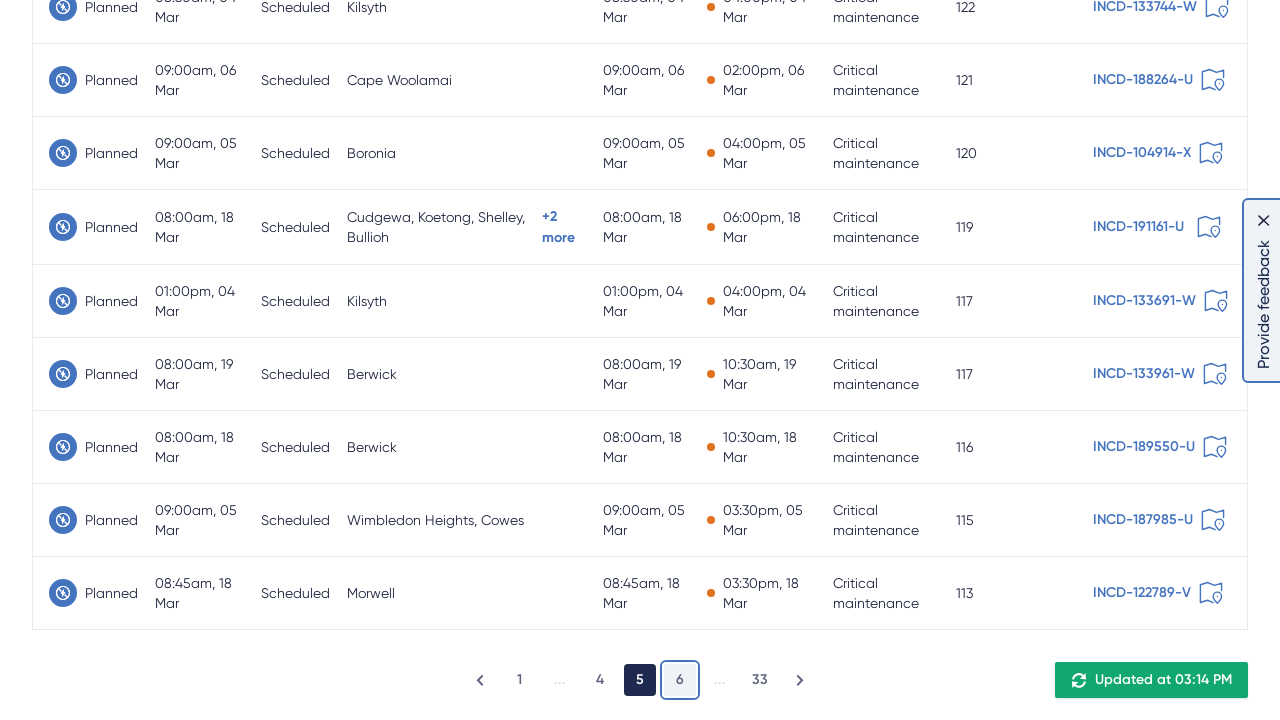

Verified table rows are visible on Page 5
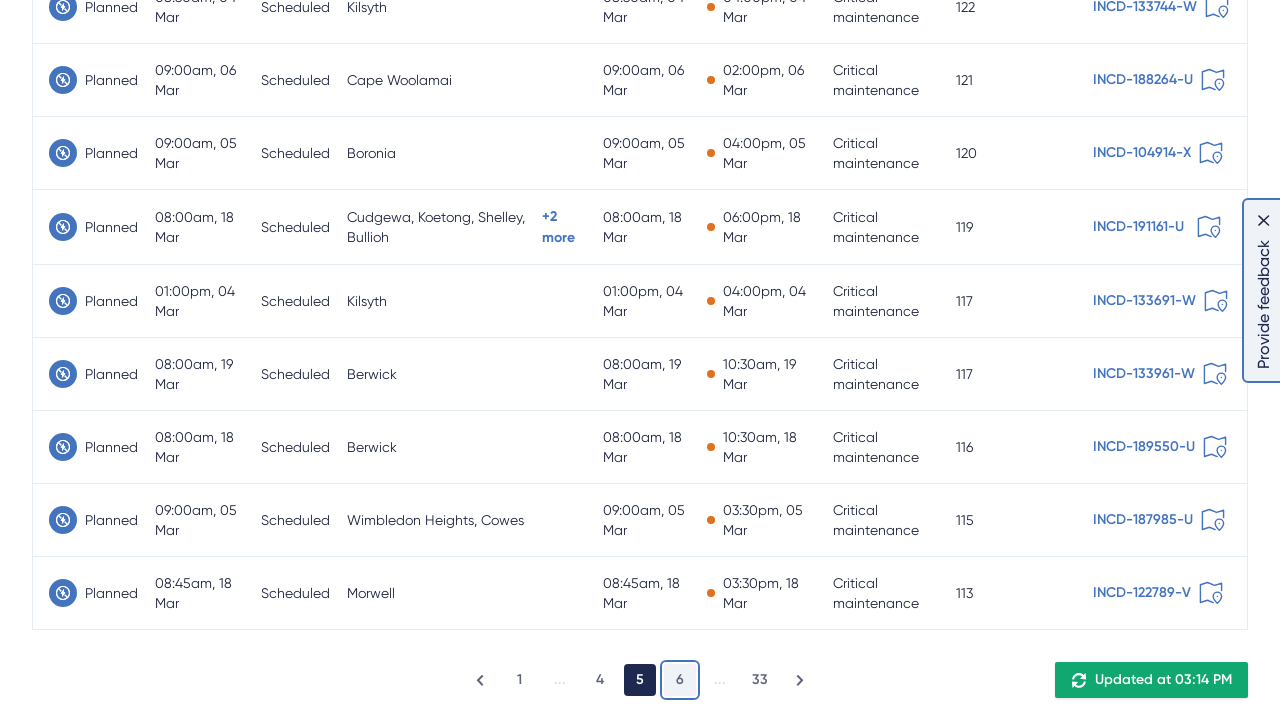

Clicked pagination button: Page 33 at (760, 680) on xpath=//*[@id="__next"]/main/div[2]/div[4]/div[2] >> button >> nth=7
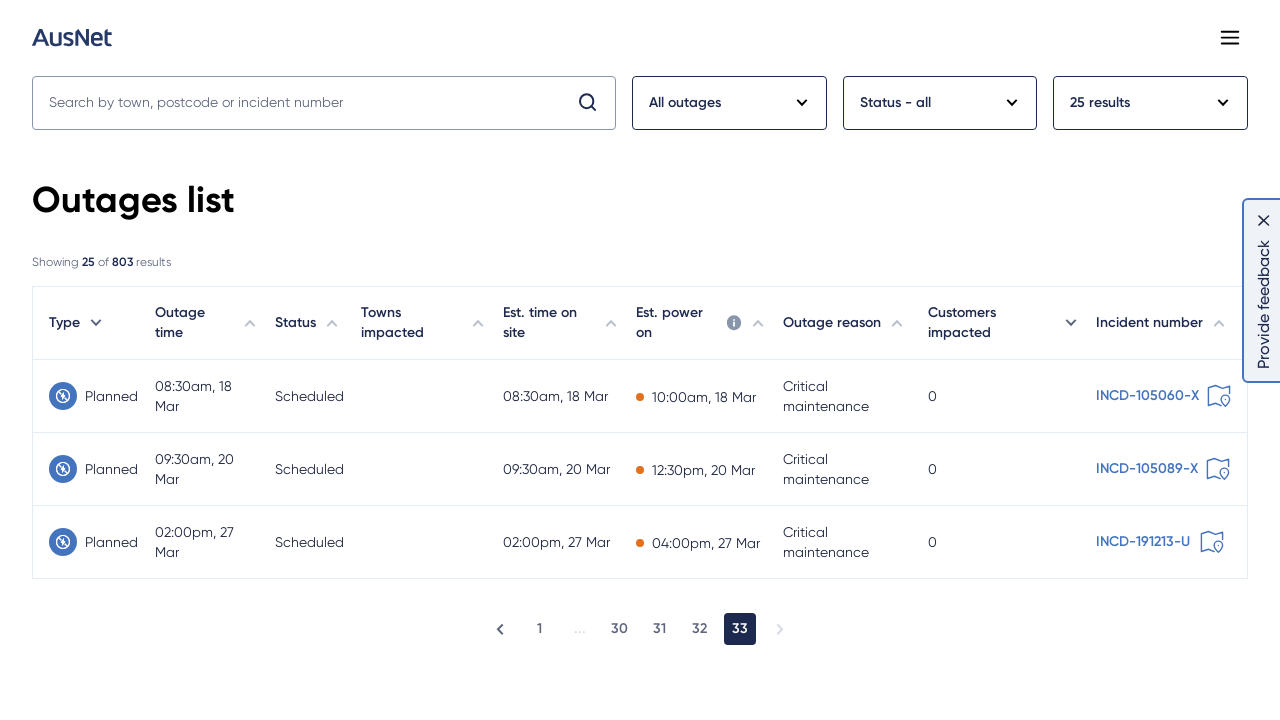

Waited for table to update after clicking Page 33
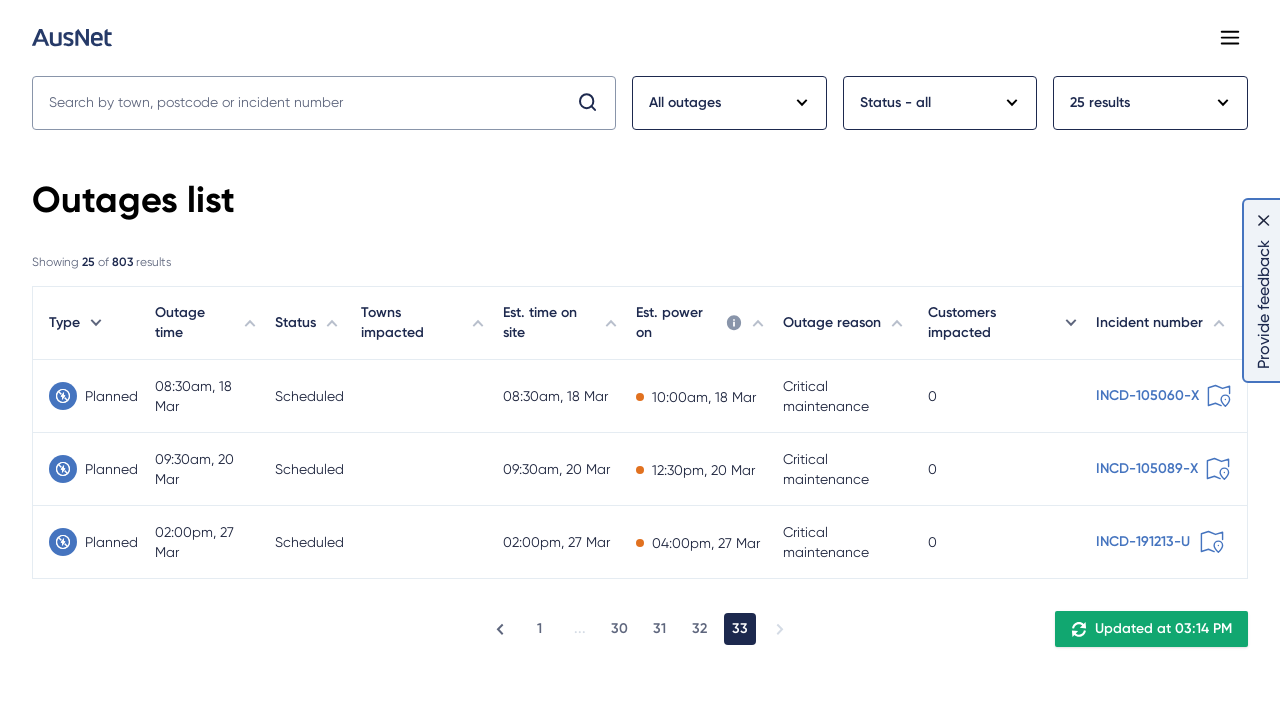

Verified table rows are visible on Page 33
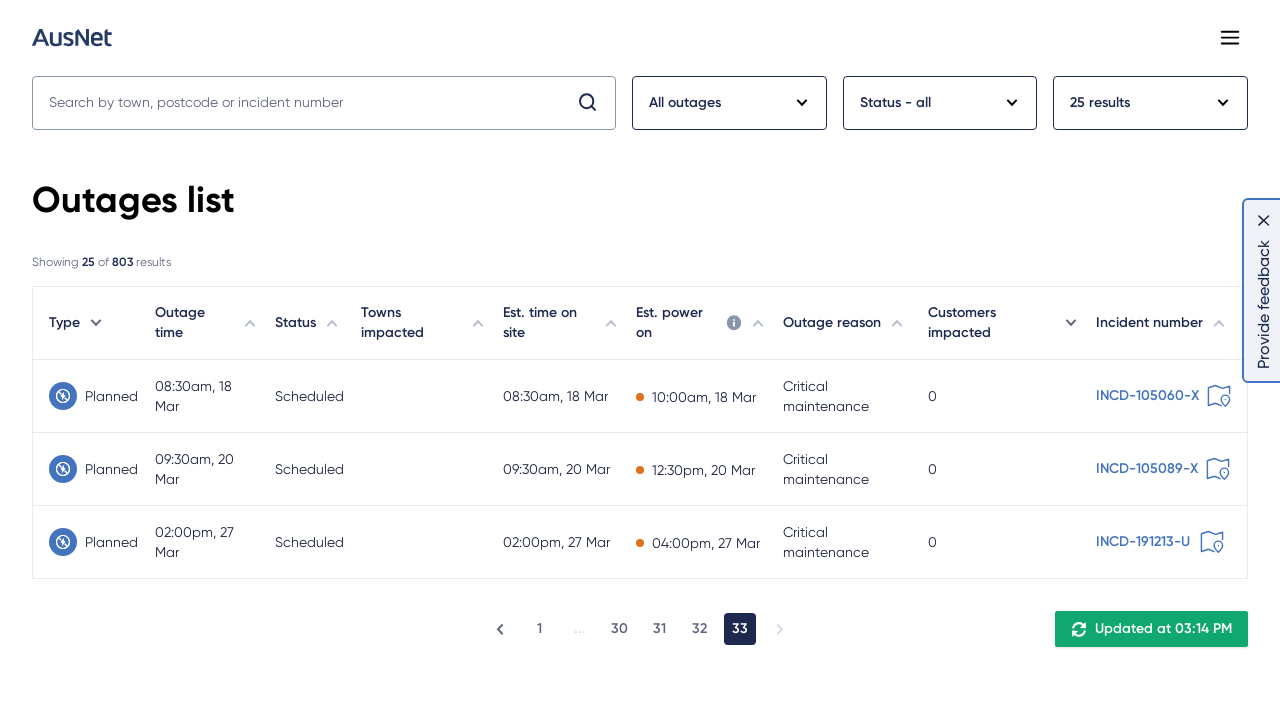

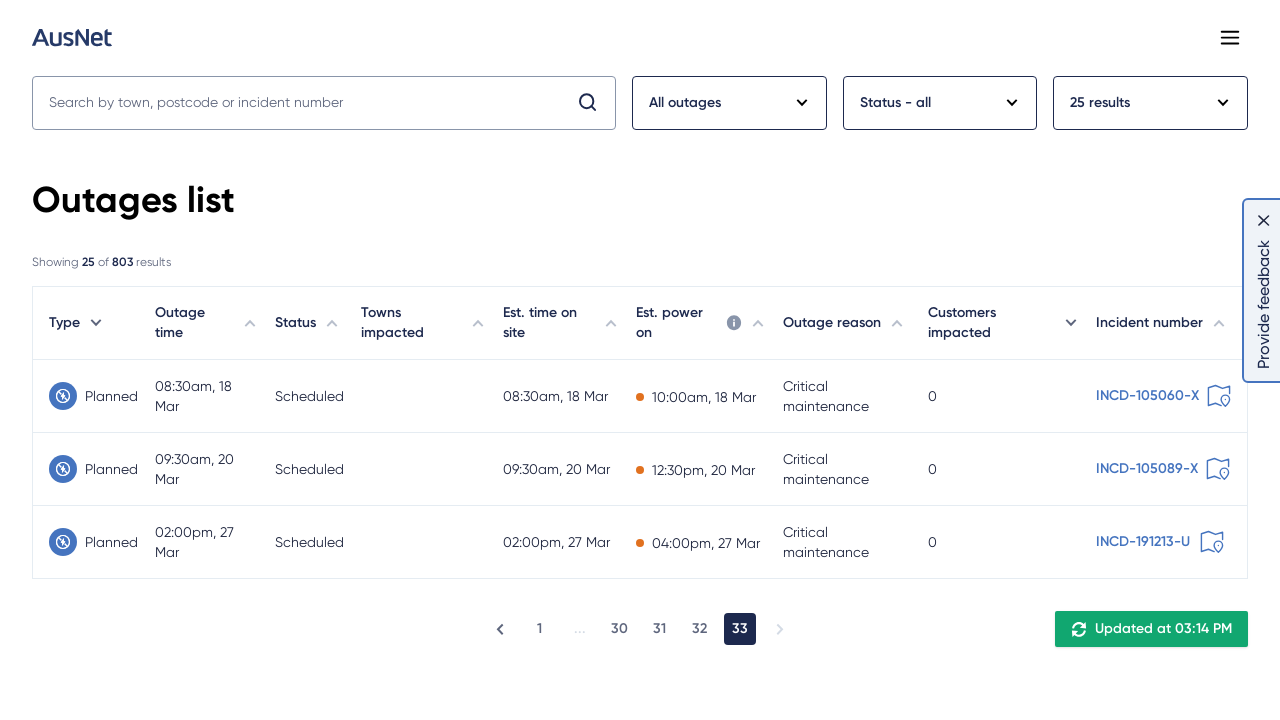